Opens the Rahul Shetty Academy homepage and verifies the page loads successfully by waiting for the page content.

Starting URL: https://rahulshettyacademy.com

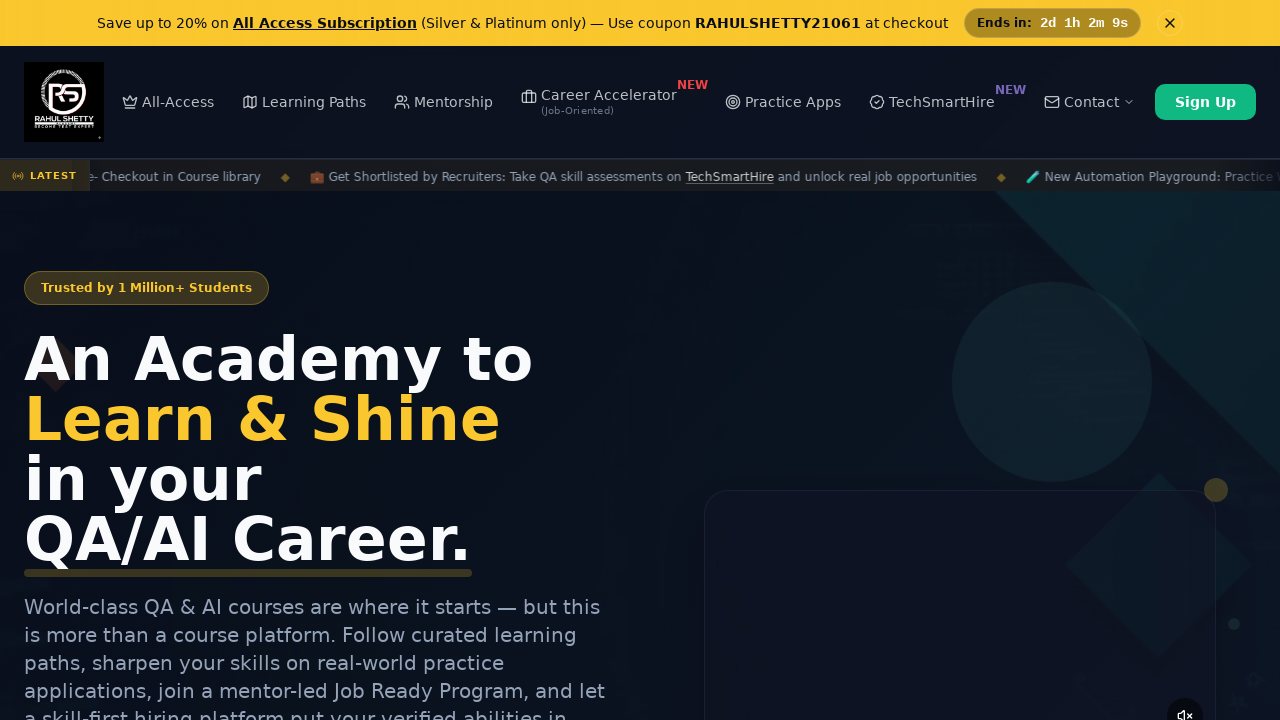

Waited for page DOM content to load
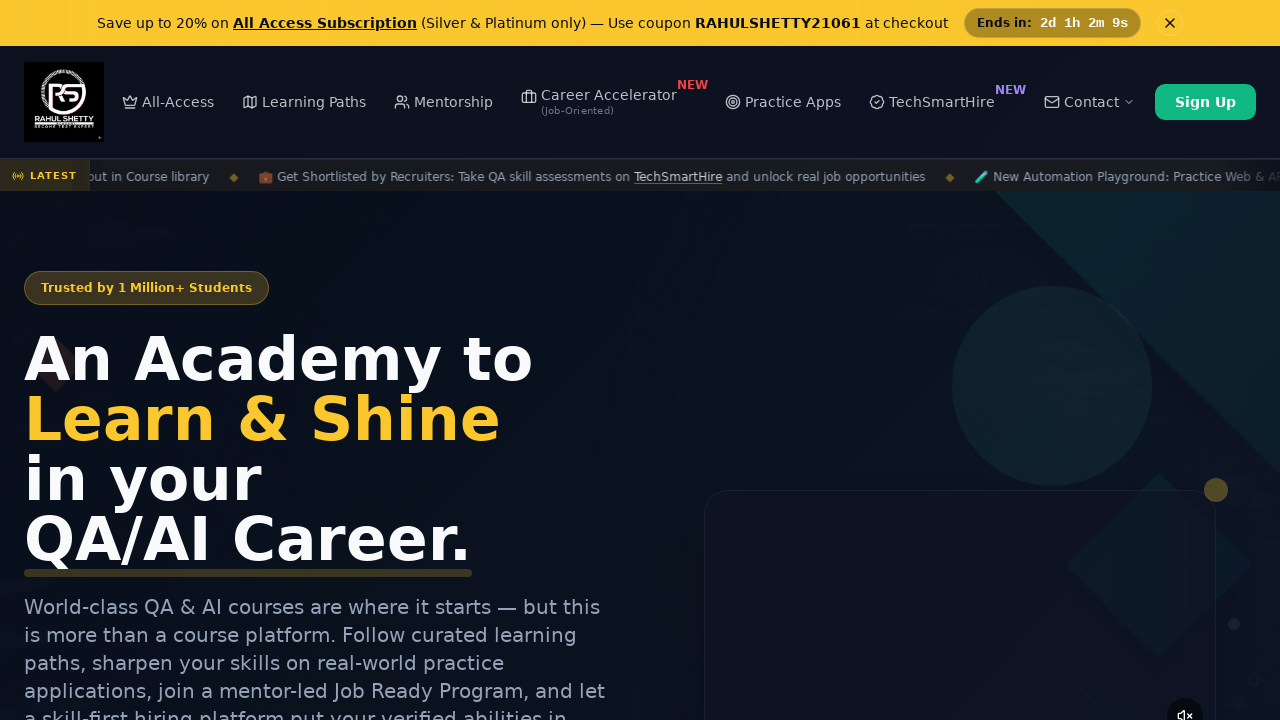

Verified body element is visible on Rahul Shetty Academy homepage
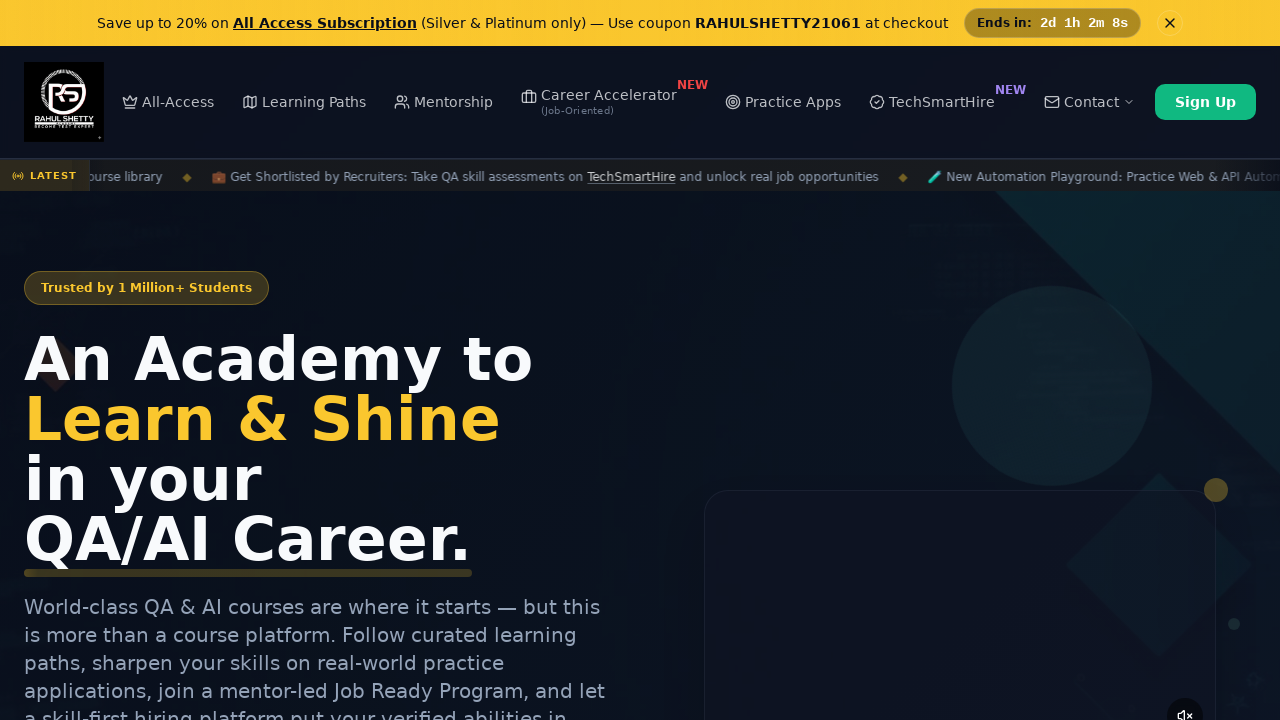

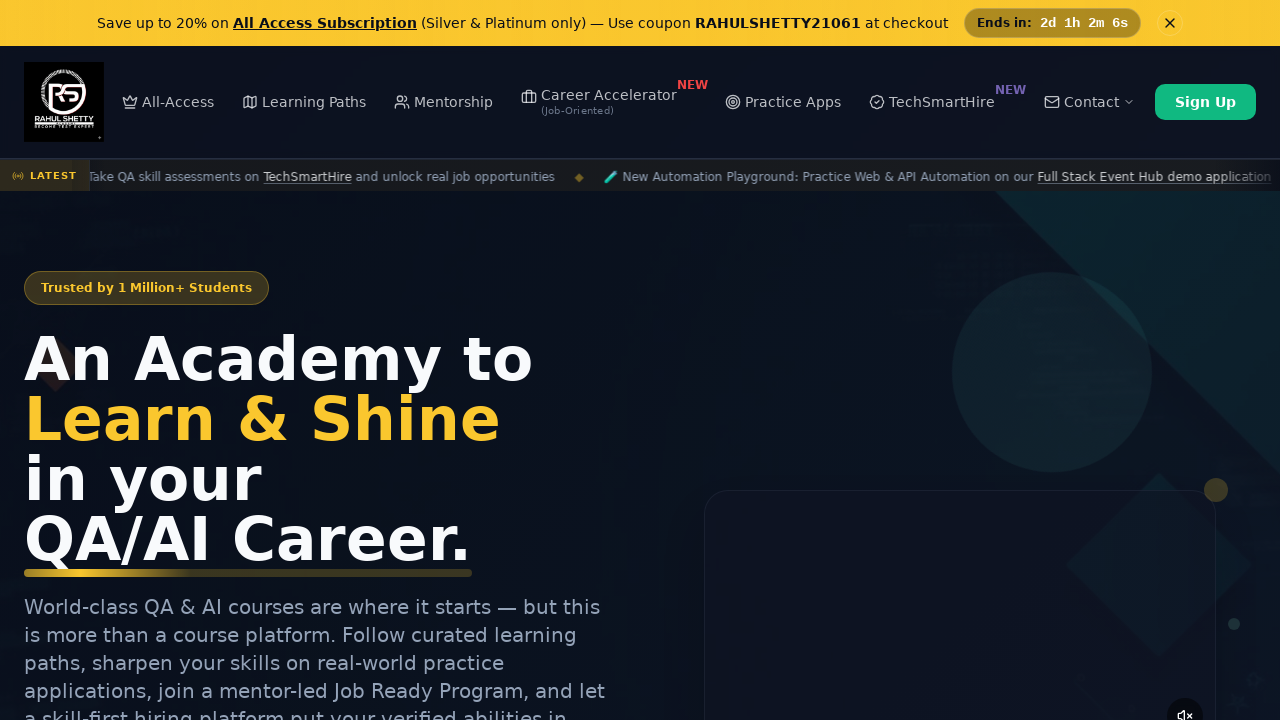